Tests dropdown selections for skills, country, and date of birth fields in the registration form

Starting URL: https://demo.automationtesting.in/Register.html

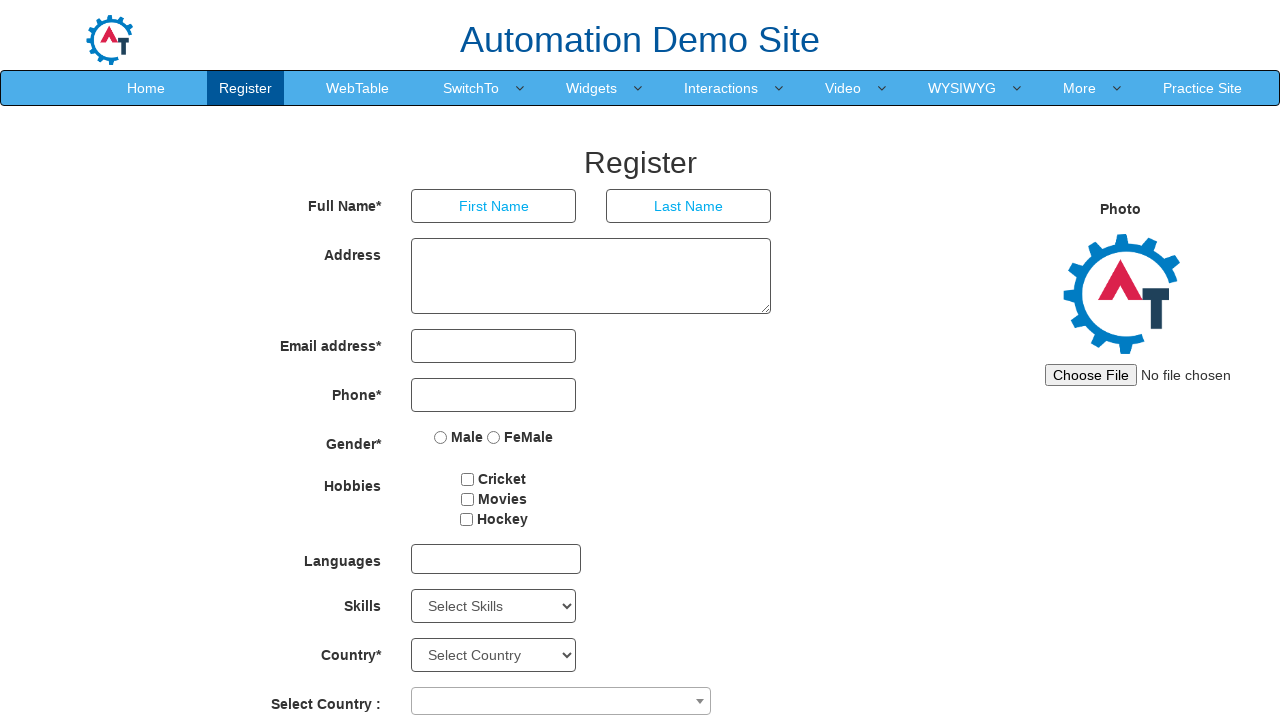

Selected 'Adobe InDesign' from skills dropdown on #Skills
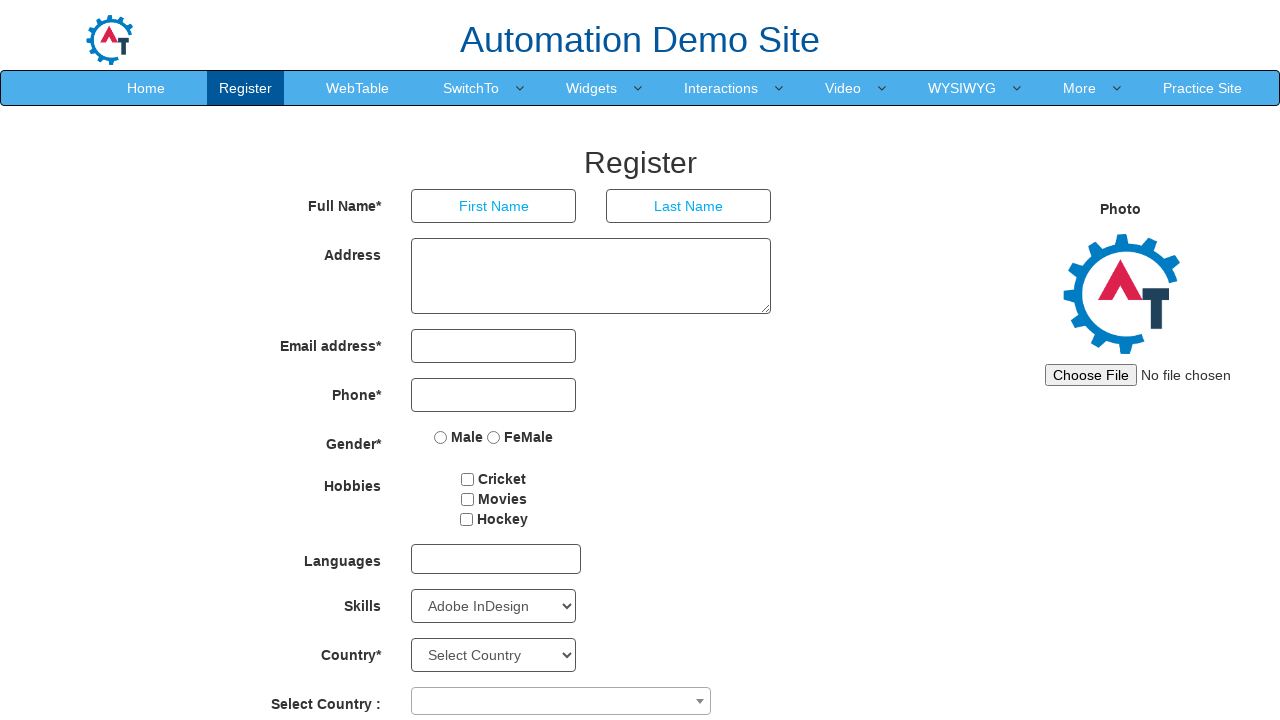

Clicked on country dropdown combobox at (561, 701) on span[role='combobox']
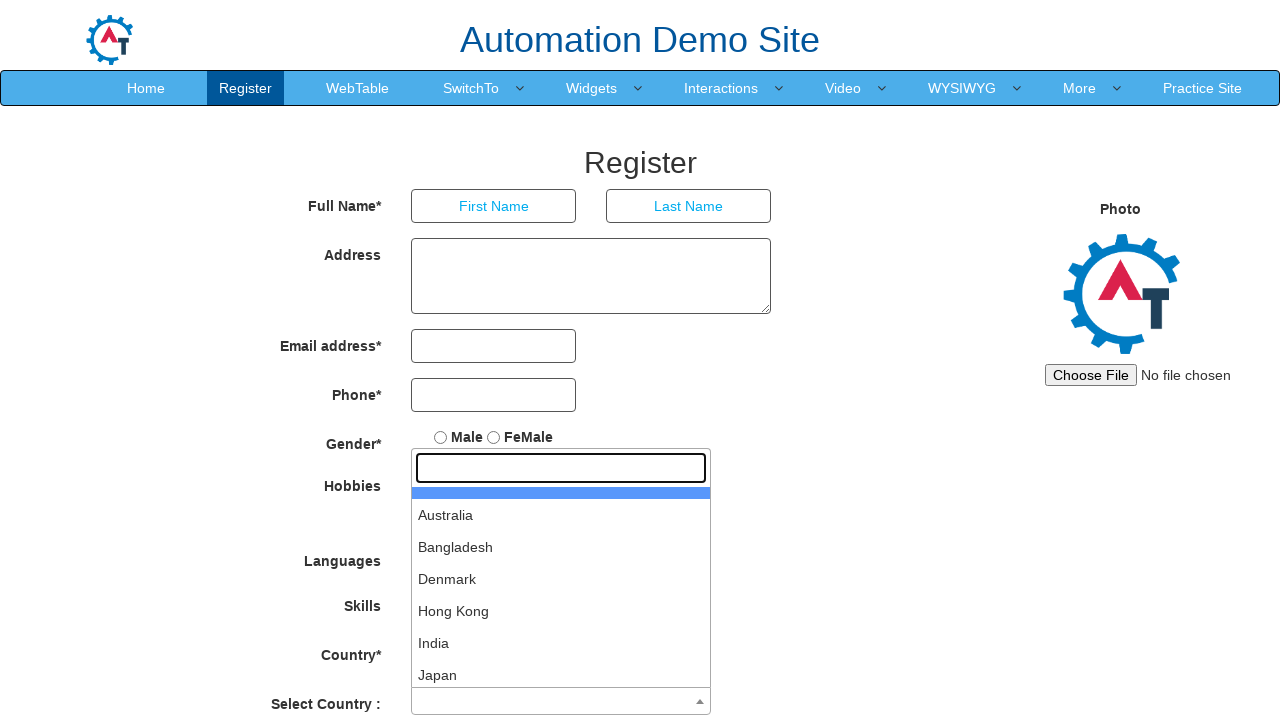

Filled country search field with 'Australia' on input[type='search']
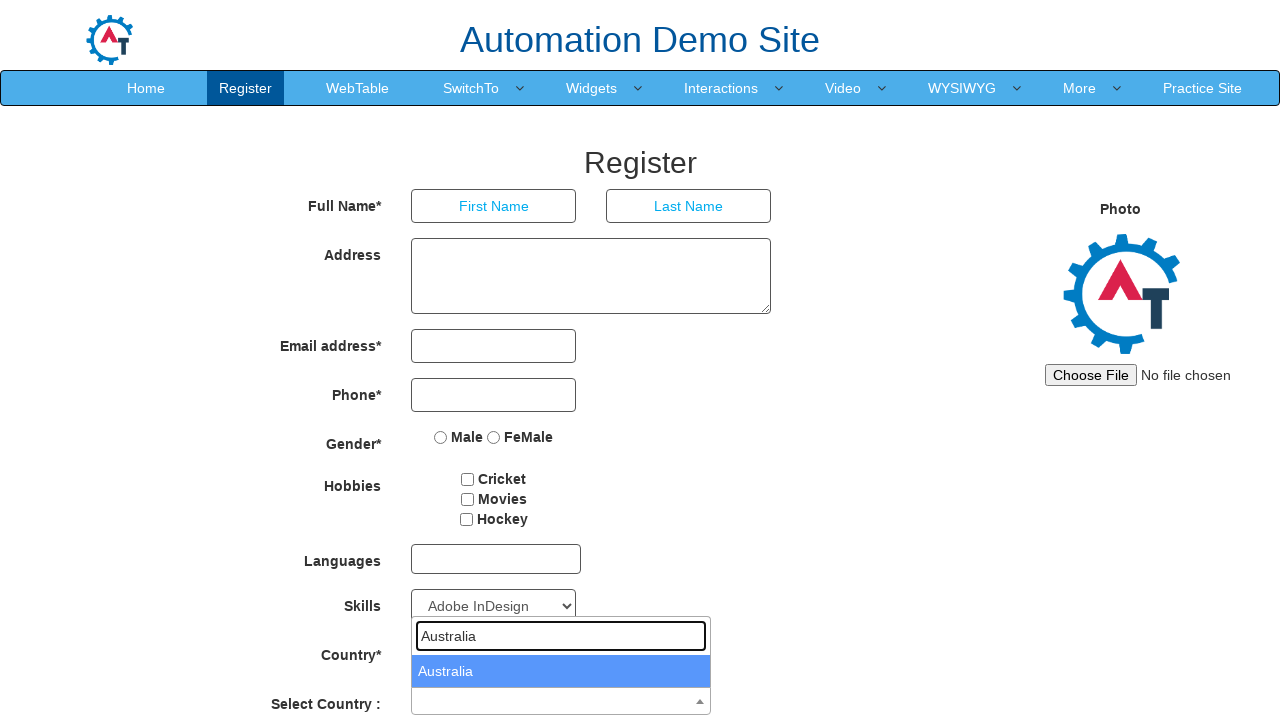

Pressed Enter to confirm country selection of Australia on input[type='search']
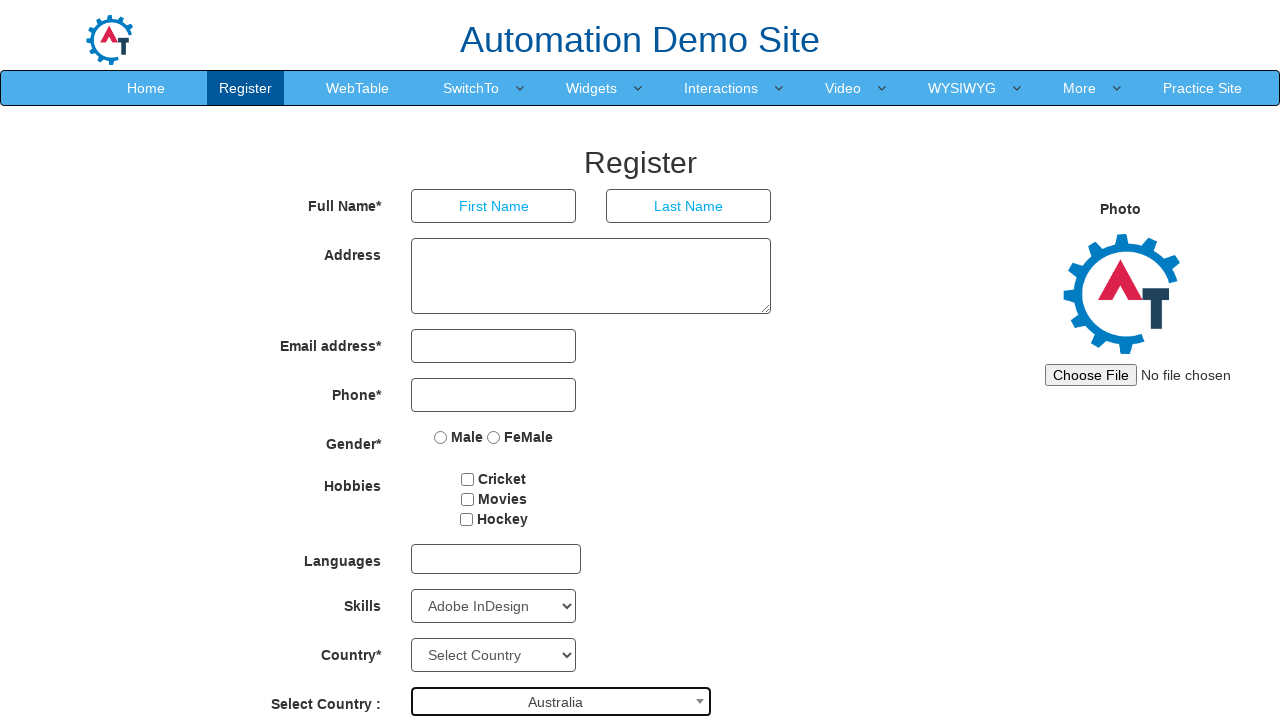

Selected birth year '1990' from yearbox dropdown on #yearbox
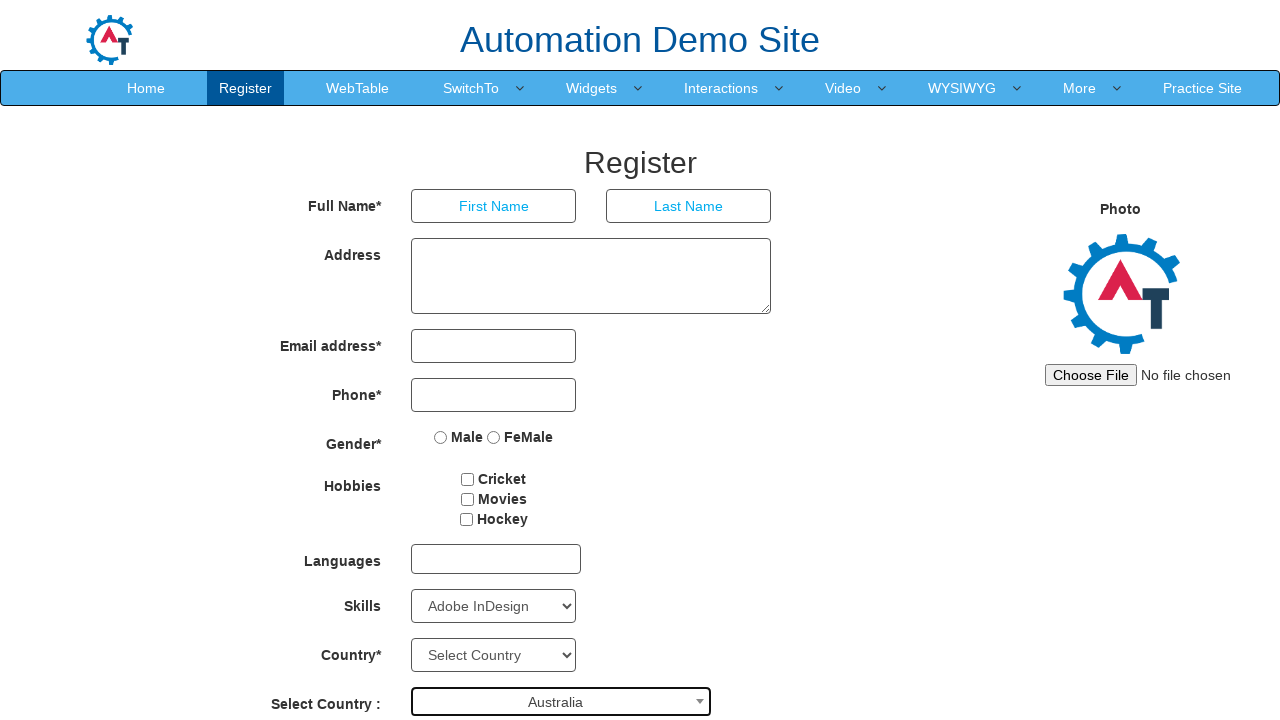

Selected birth month 'March' from month dropdown on select[placeholder='Month']
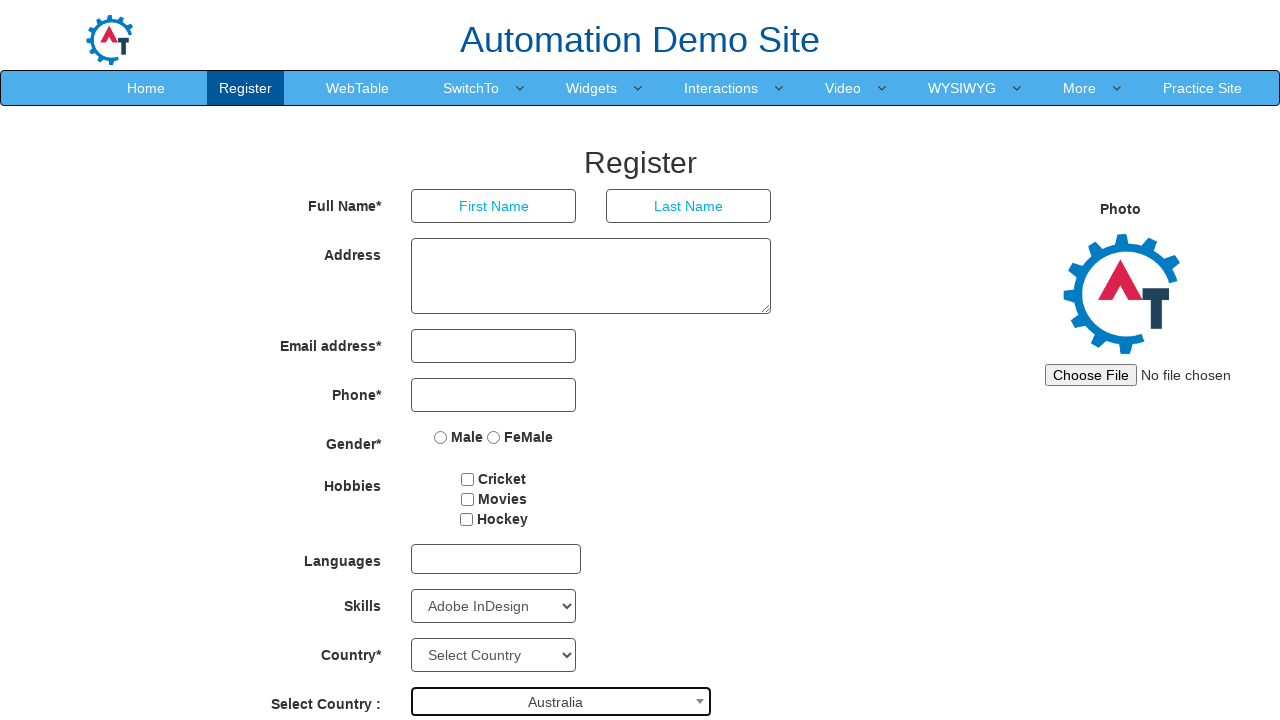

Selected birth day '15' from day dropdown on select[placeholder='Day']
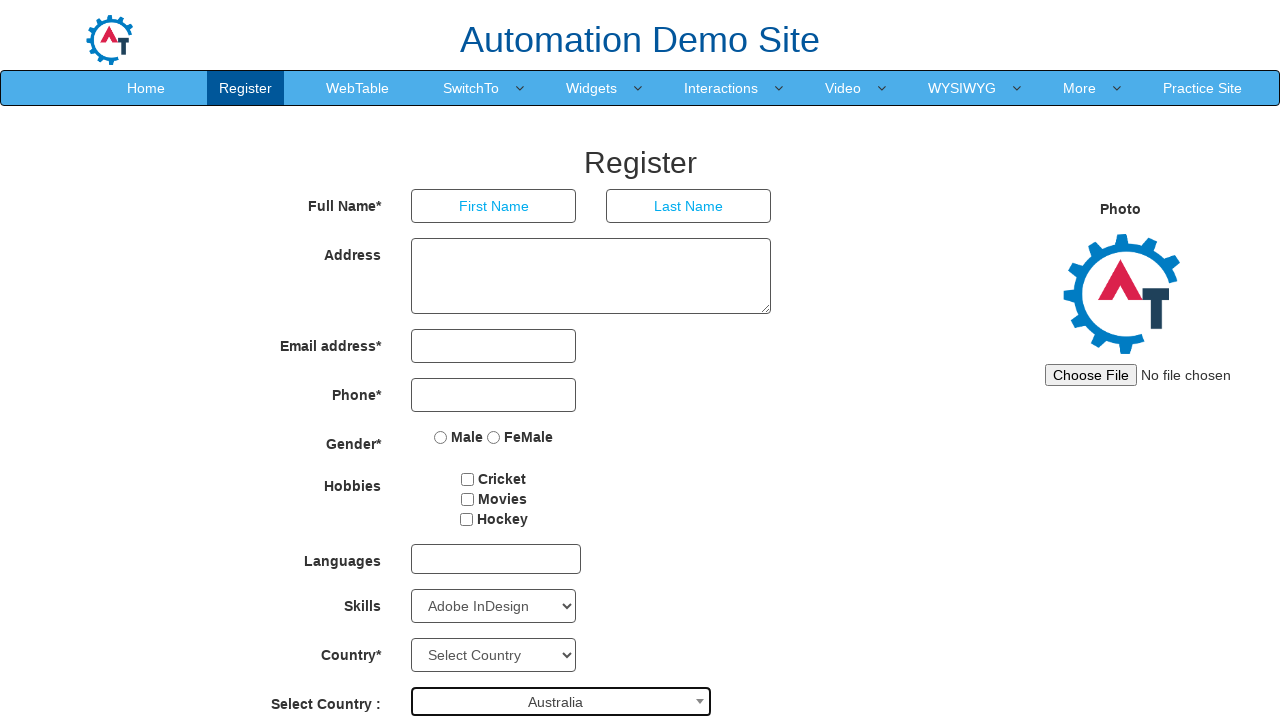

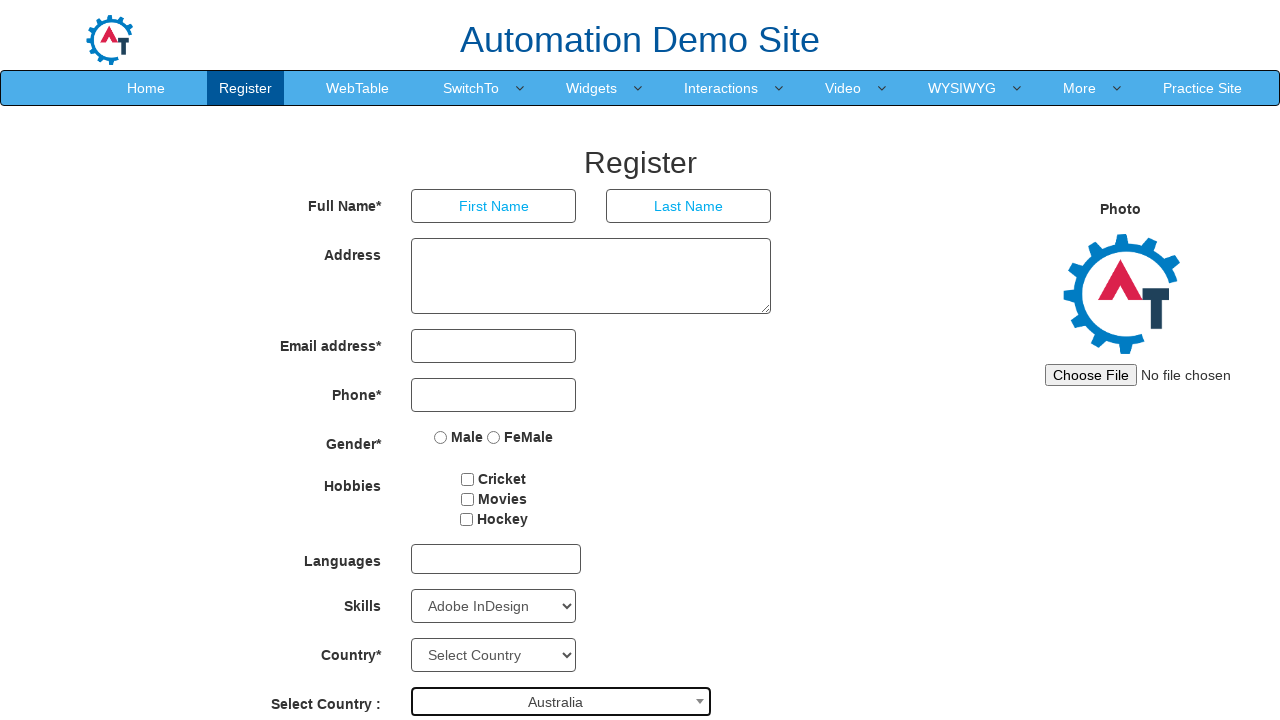